Tests window handle functionality by clicking a button to open a new window, switching to that window, and filling in a form field with a first name.

Starting URL: https://www.hyrtutorials.com/p/window-handles-practice.html

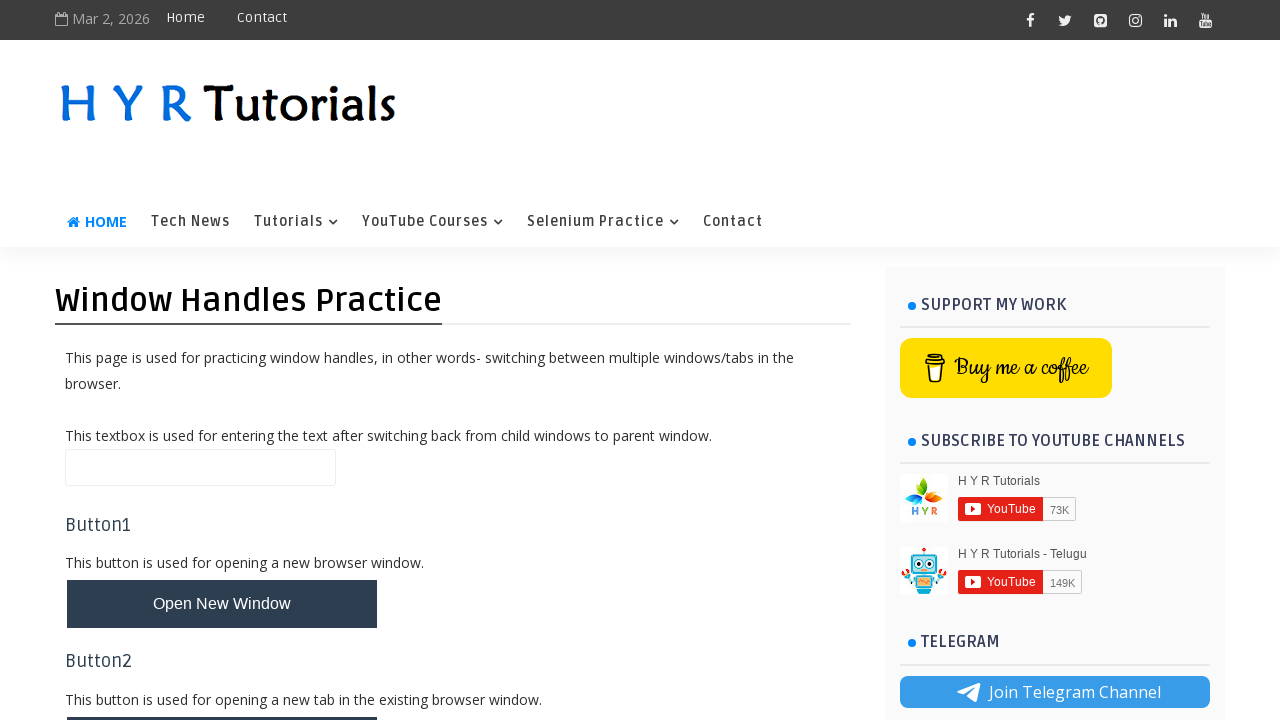

Clicked button to open new window at (222, 604) on #newWindowBtn
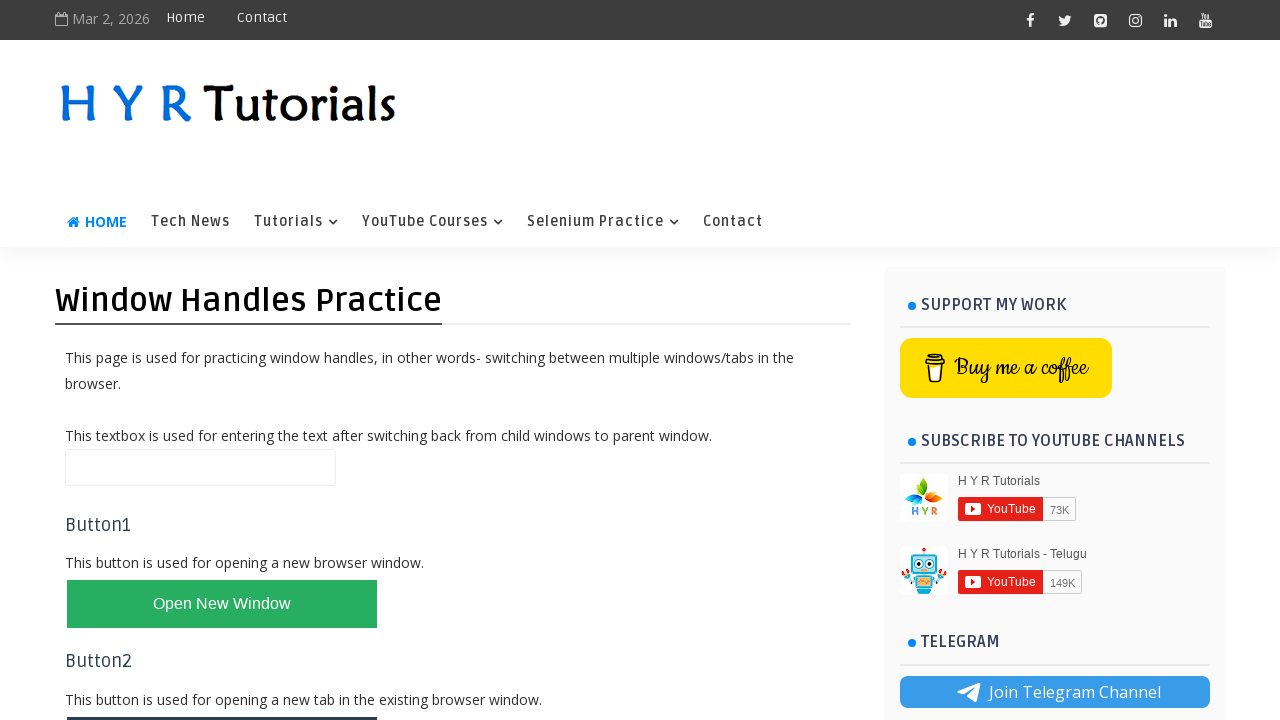

New window opened and reference obtained
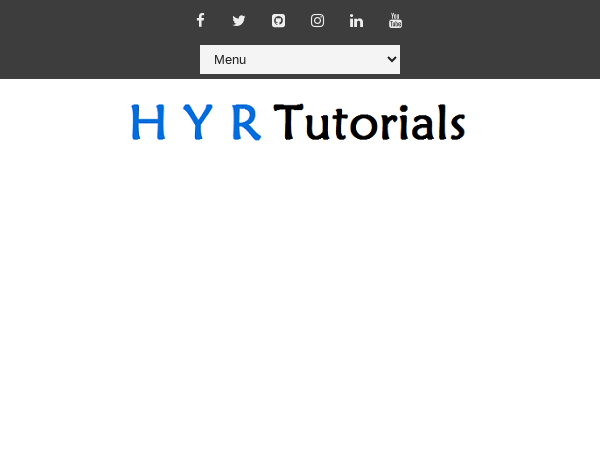

New window page fully loaded
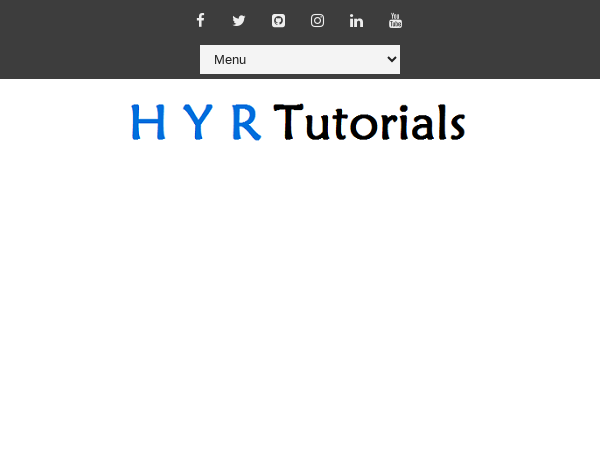

Filled firstName field with 'Rakesh' in new window on #firstName
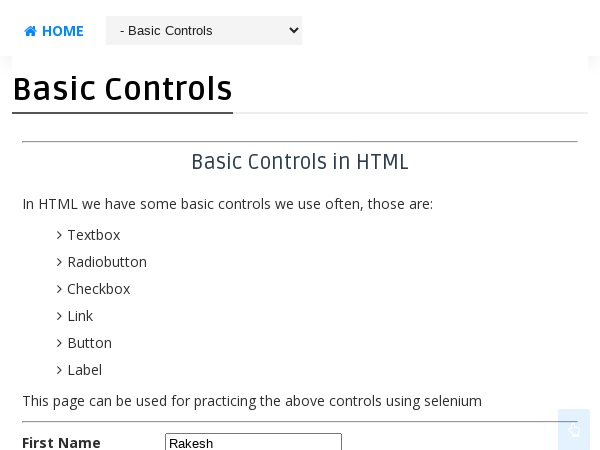

Closed the new window
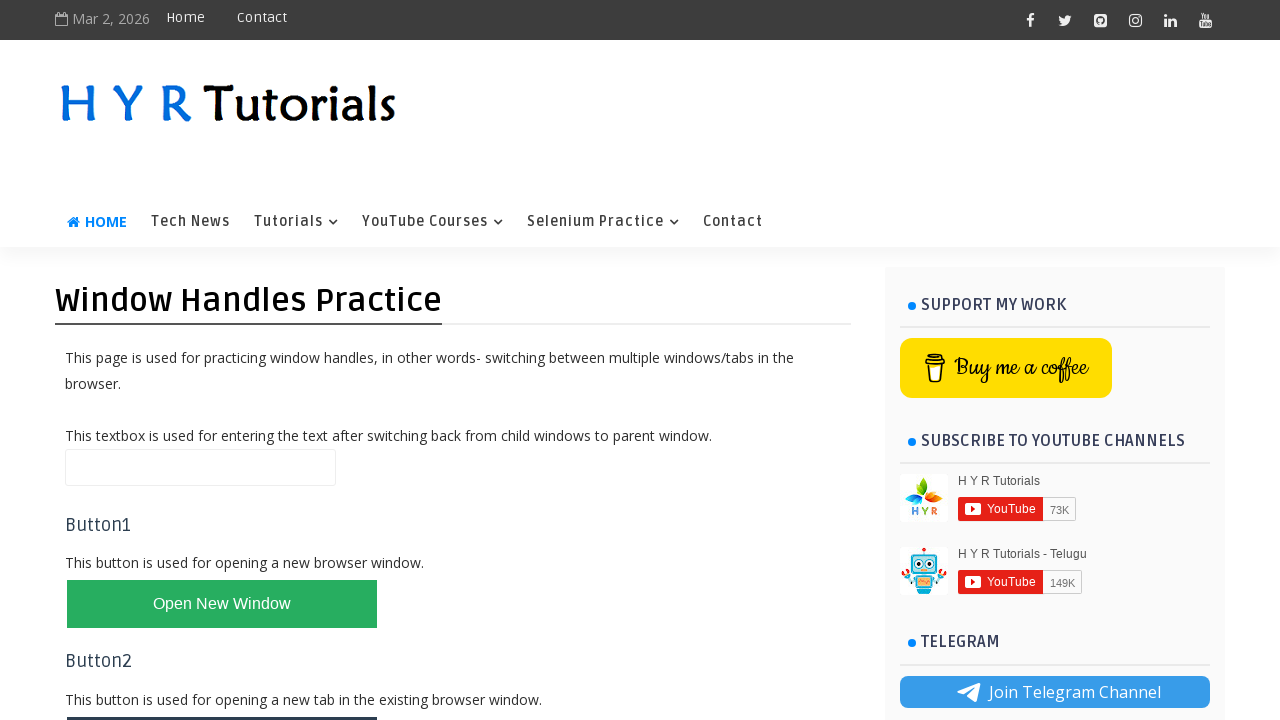

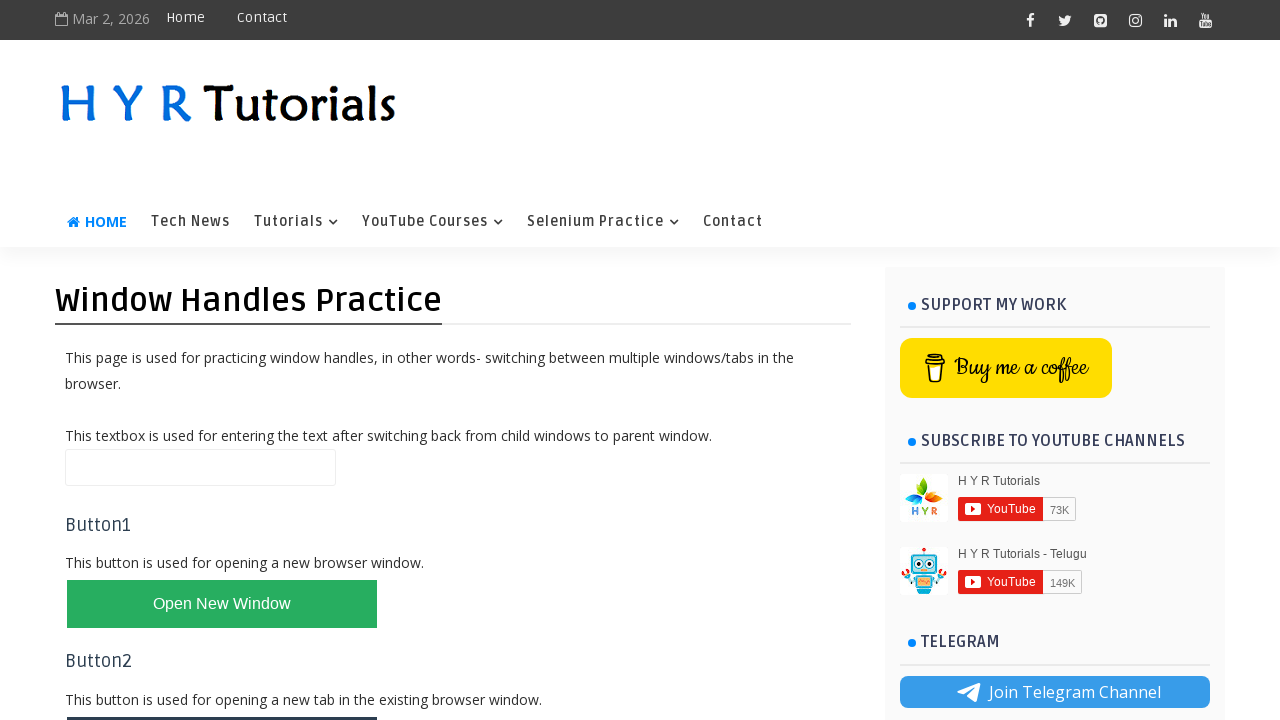